Verifies that the homepage header element is visible when navigating to the automation exercise website.

Starting URL: http://automationexercise.com

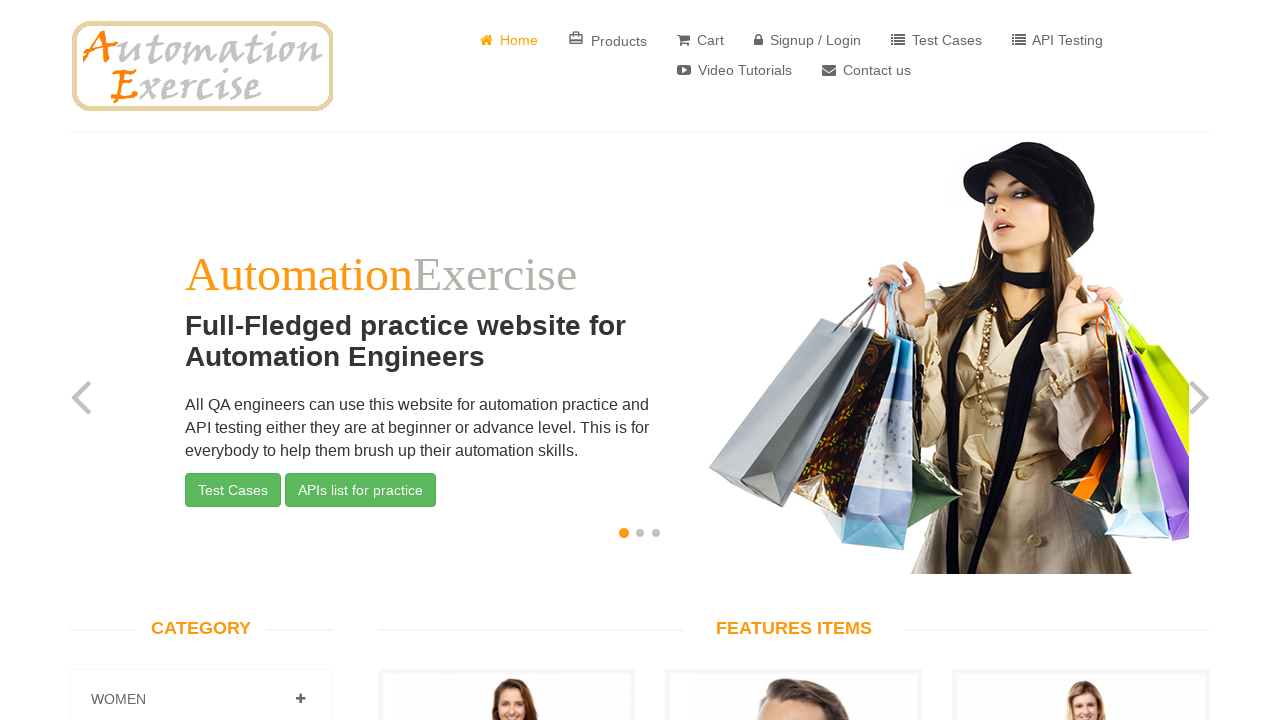

Located header element with selector '#header'
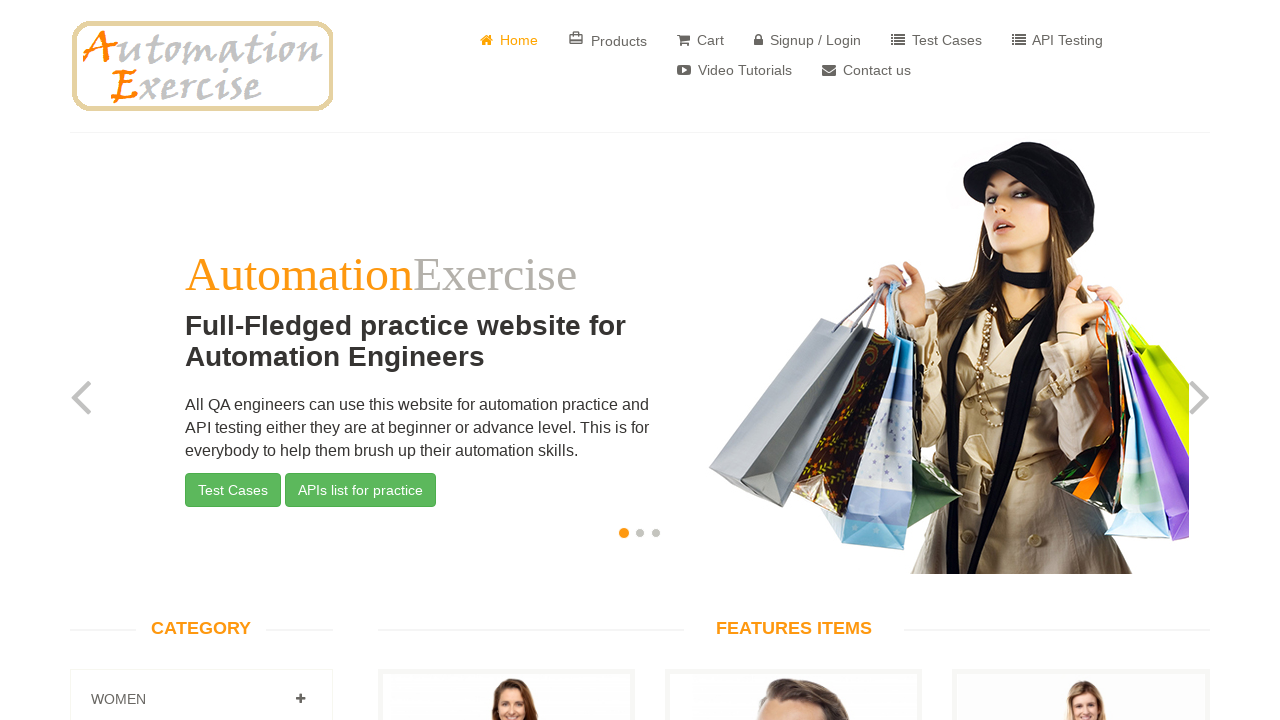

Header element became visible
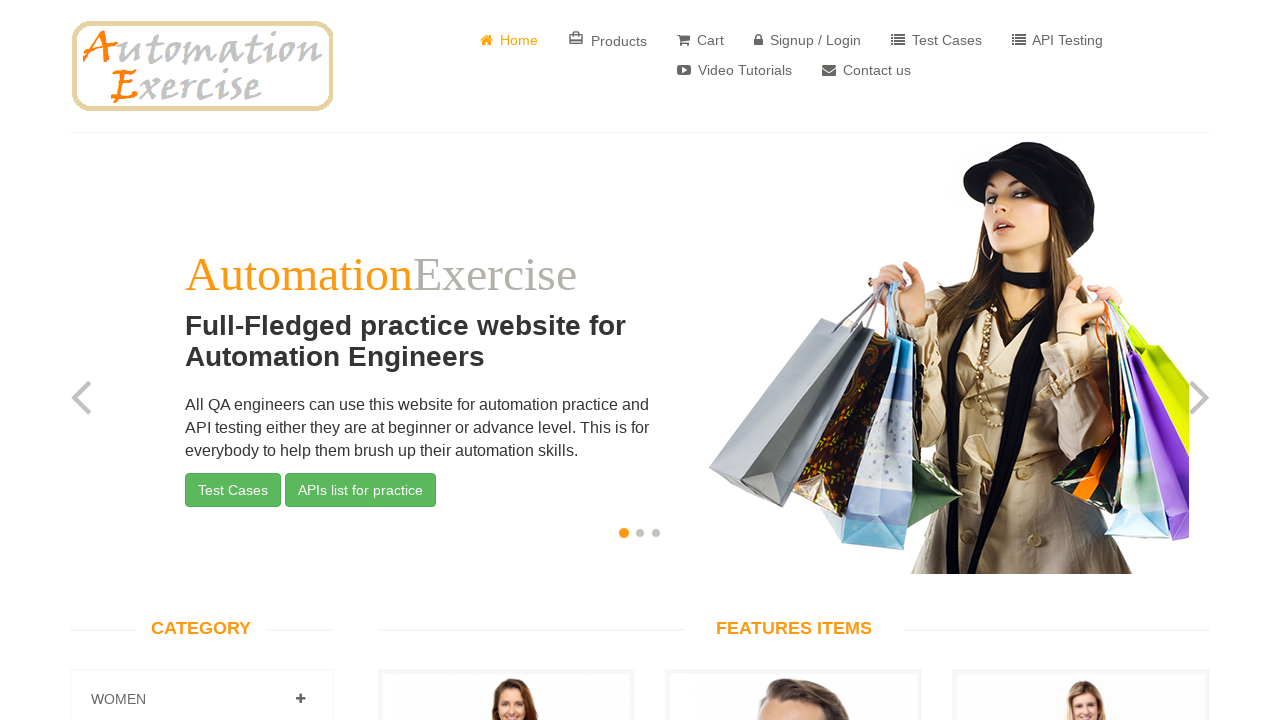

Verified that header element is visible
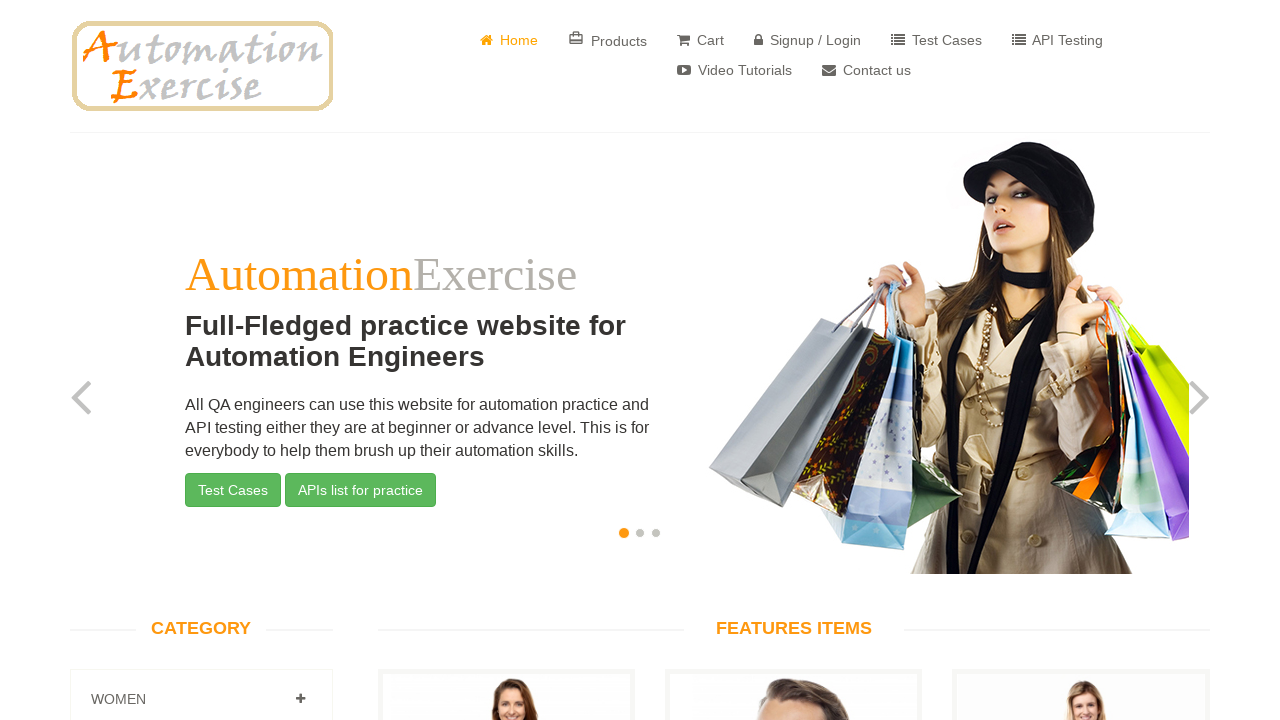

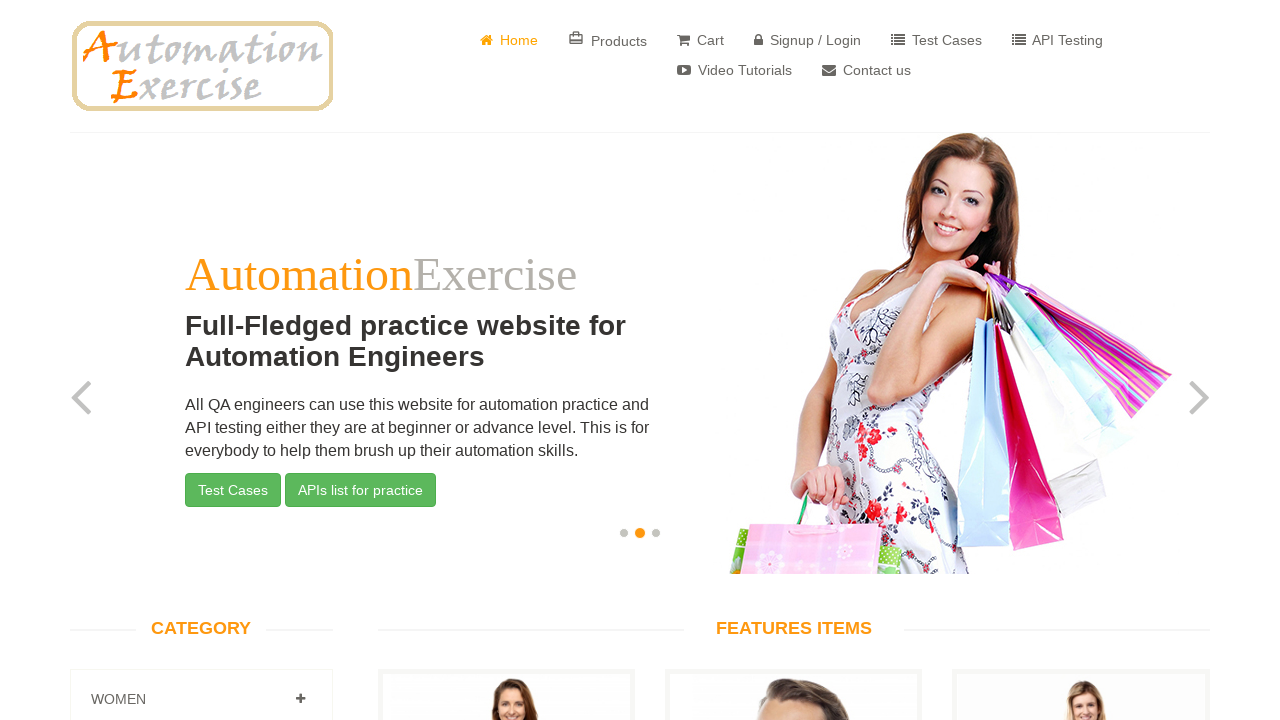